Tests checkbox functionality by clicking checkboxes link, checking all checkboxes, and verifying they are all checked

Starting URL: https://the-internet.herokuapp.com/

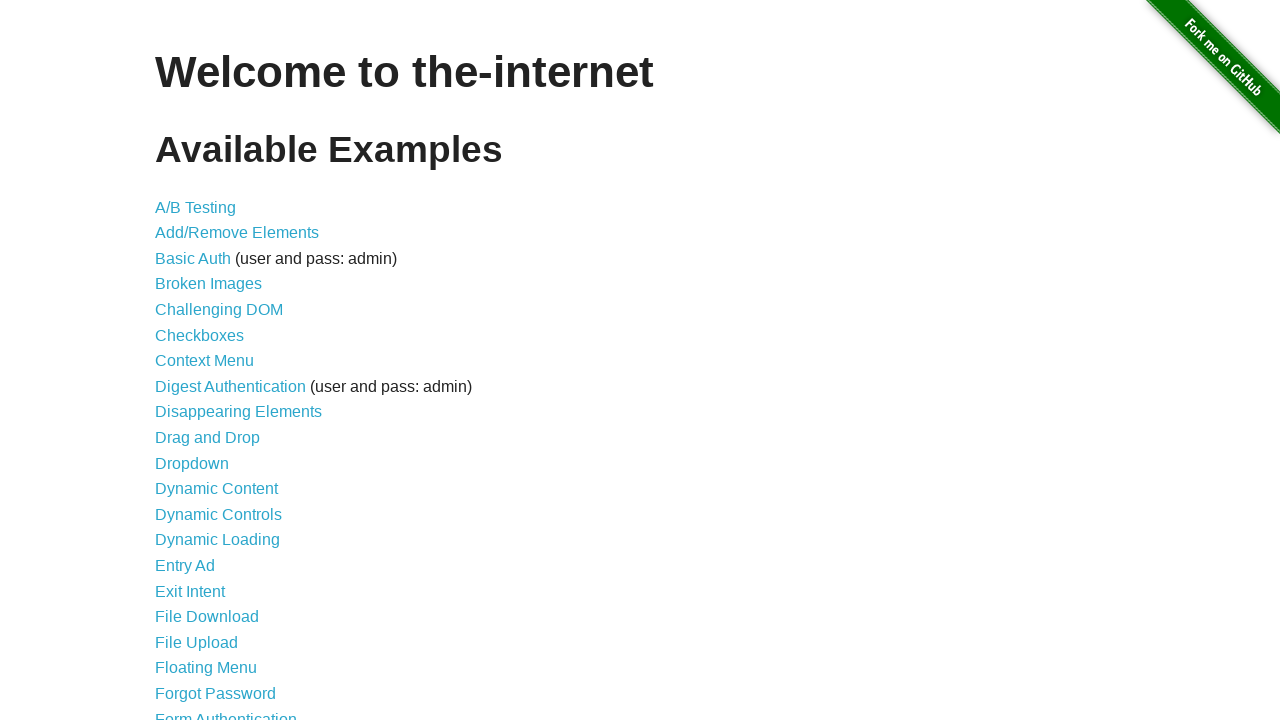

Clicked on Checkboxes link at (200, 335) on a[href='/checkboxes']
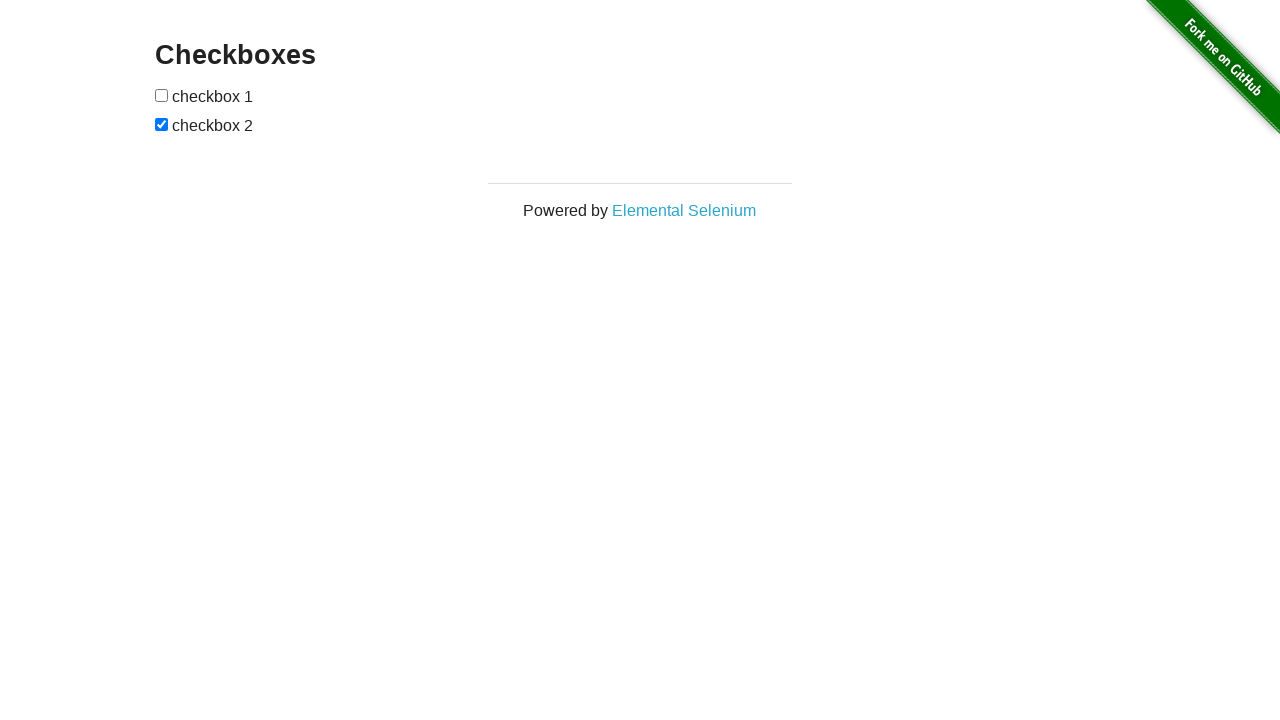

Checkboxes page loaded and checkboxes are visible
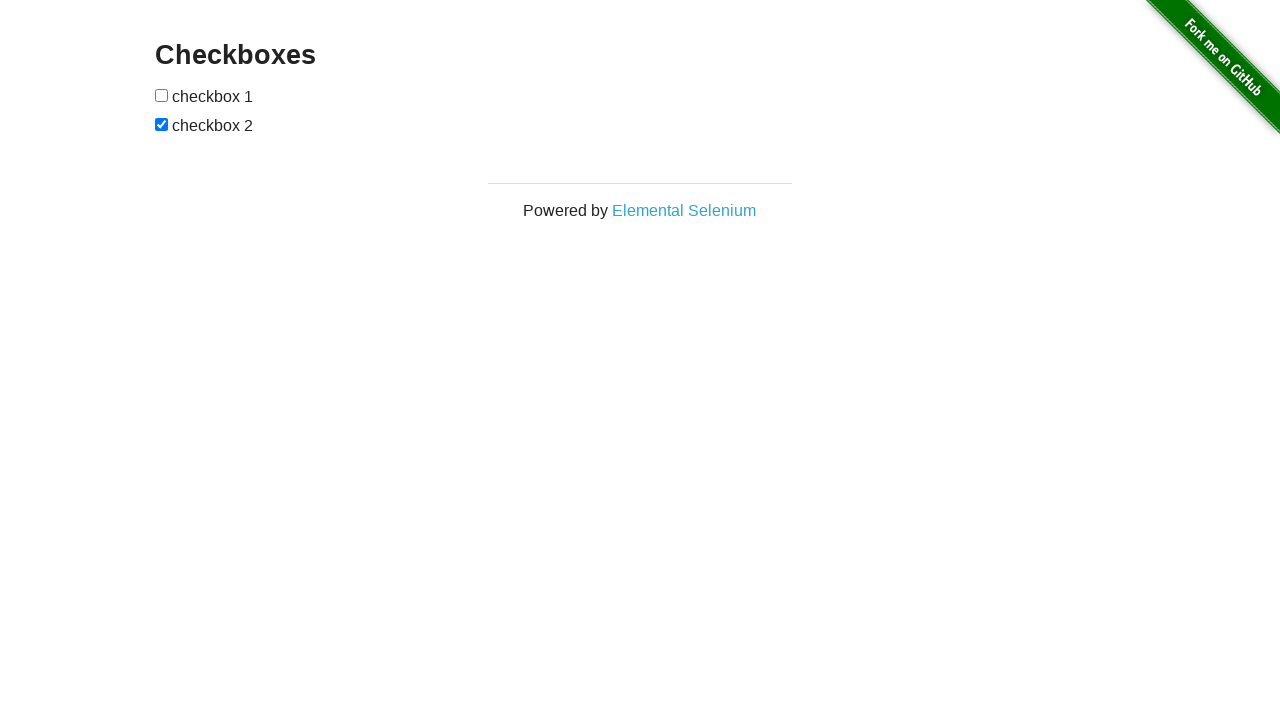

Checked checkbox 1 at (162, 95) on input[type='checkbox'] >> nth=0
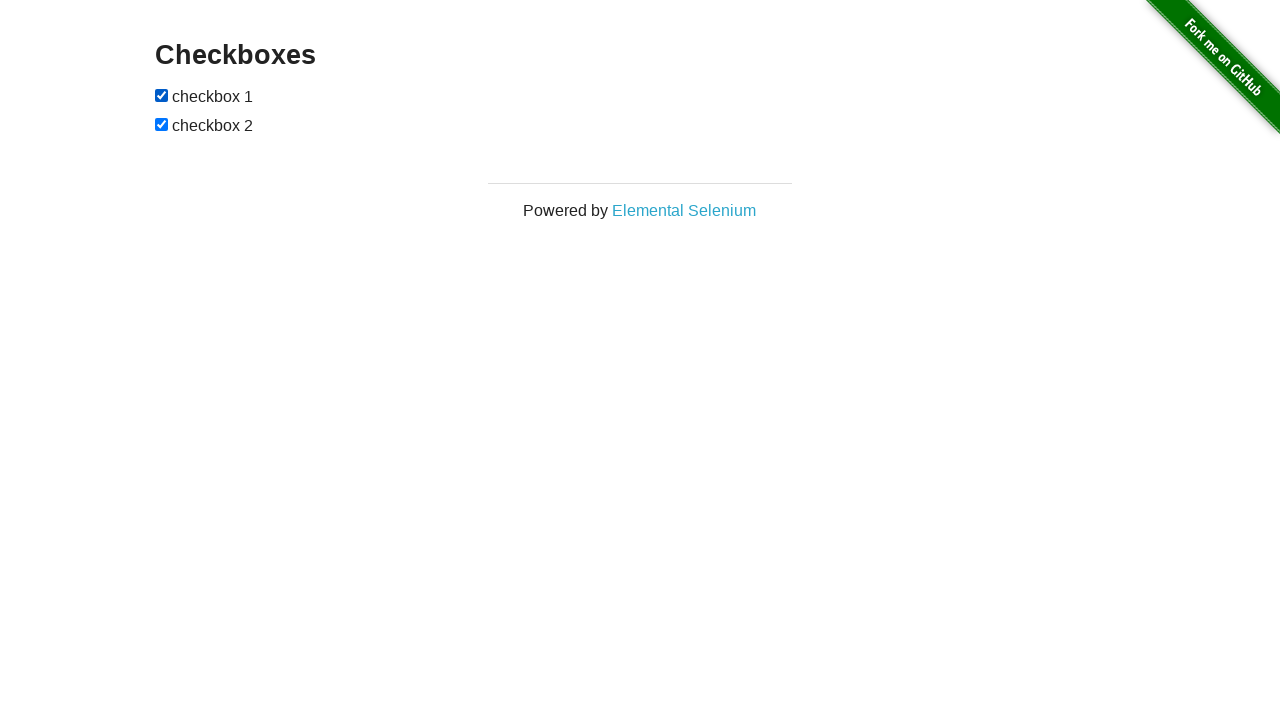

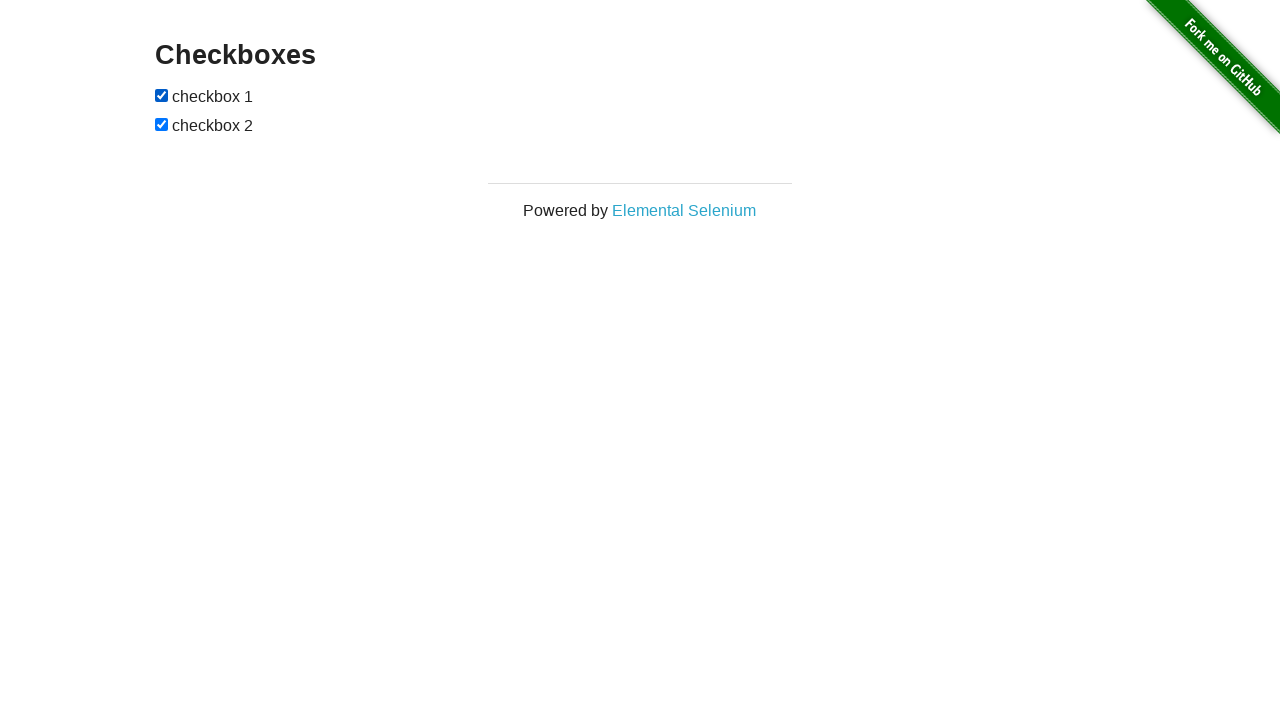